Tests alert handling functionality by triggering different types of alerts (simple and prompt), interacting with them, and verifying the results

Starting URL: https://www.leafground.com/alert.xhtml

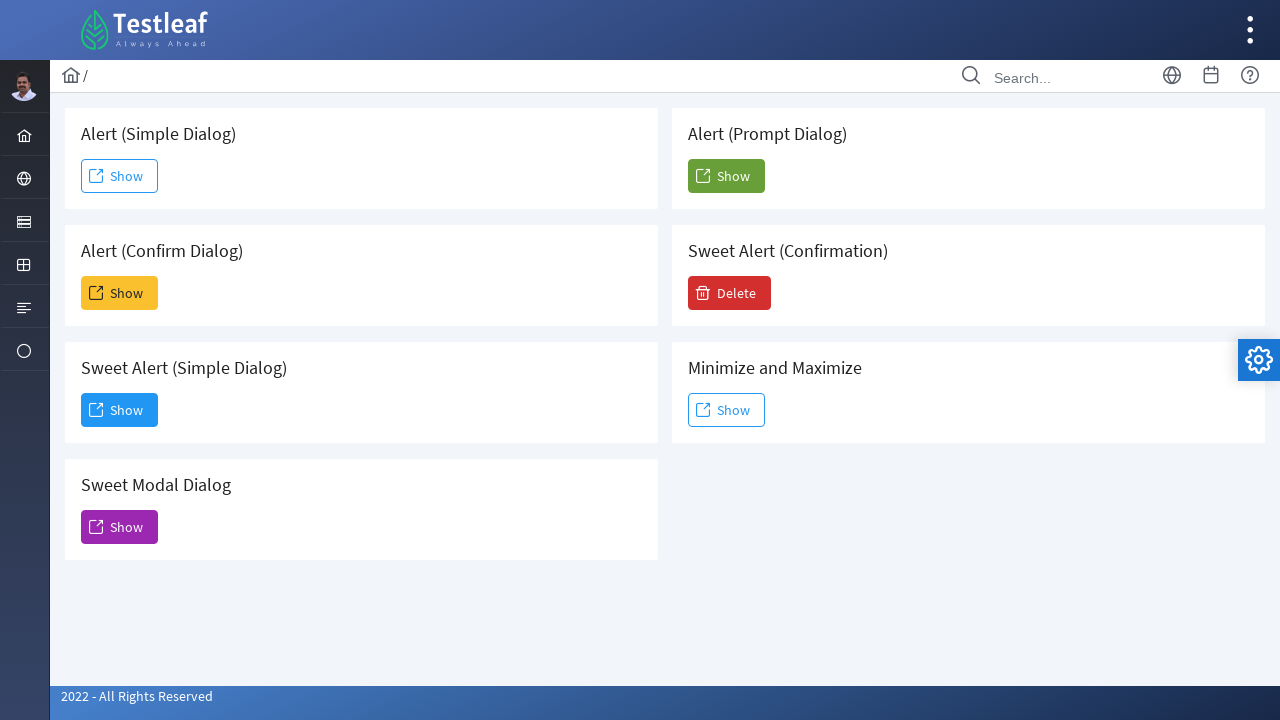

Clicked the first 'Show' button to trigger simple alert at (120, 176) on xpath=(//span[text()='Show'])[1]
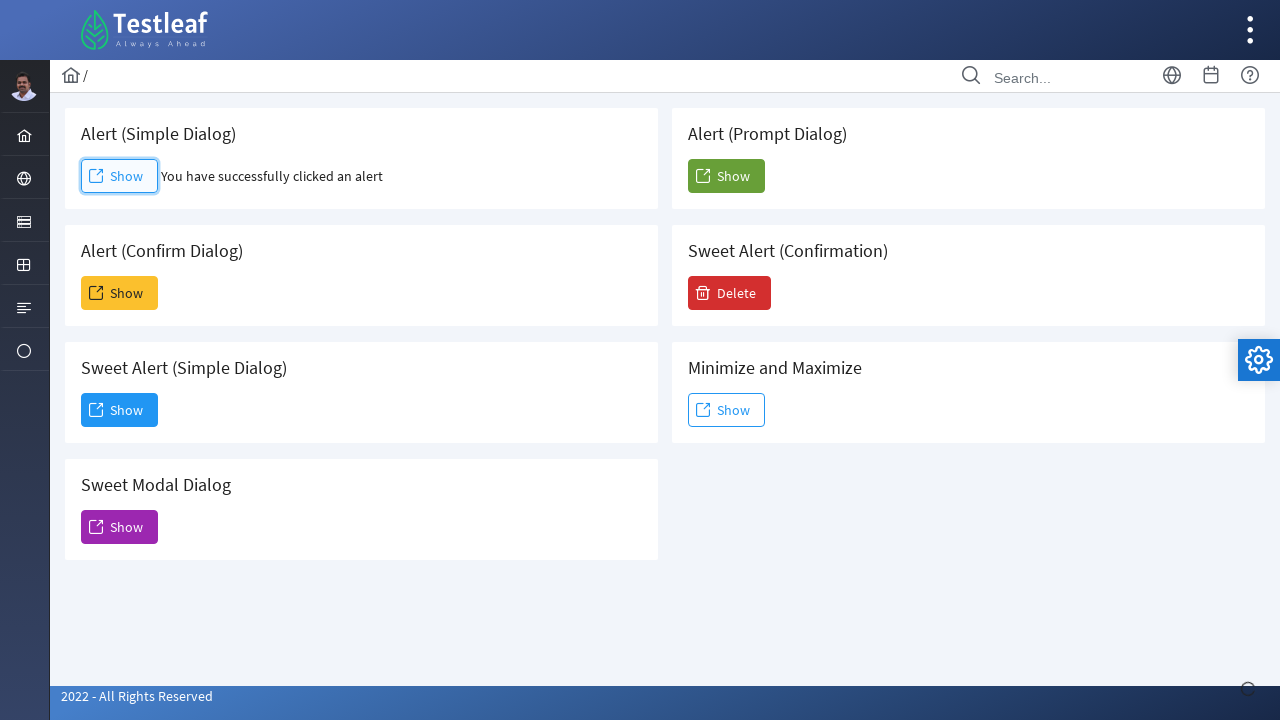

Set up dialog handler to accept alerts
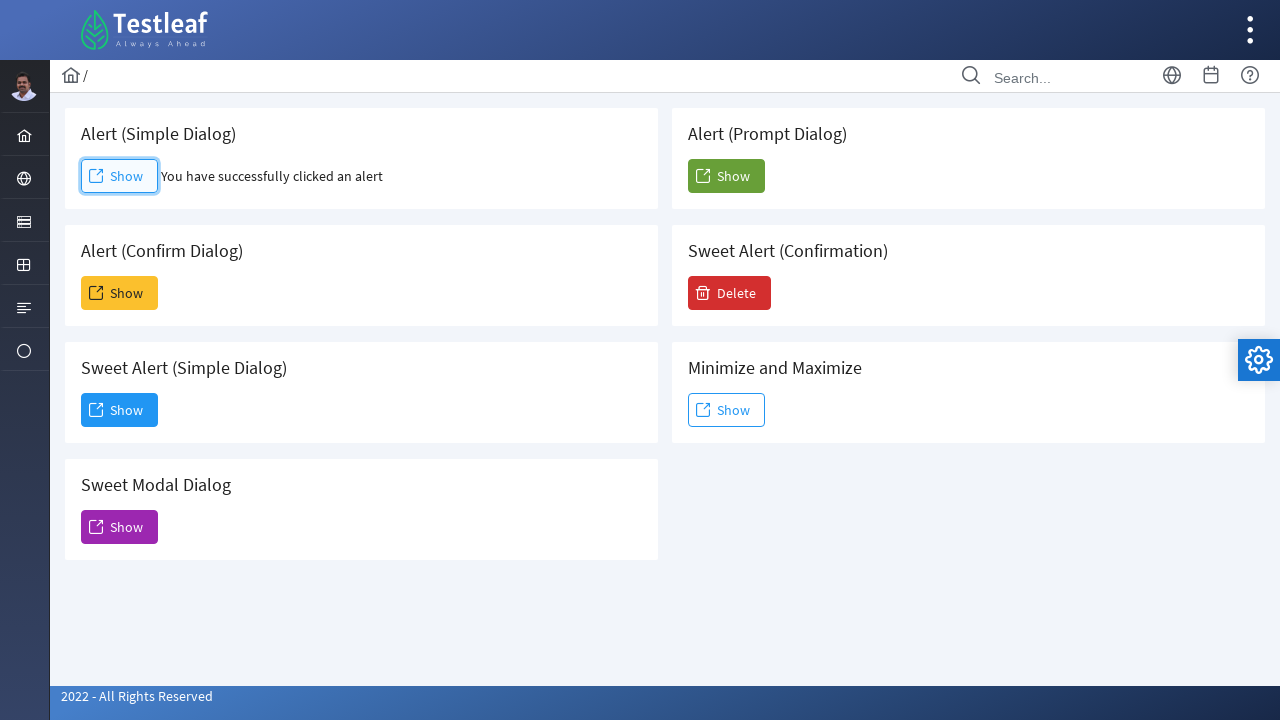

Retrieved simple alert result: You have successfully clicked an alert
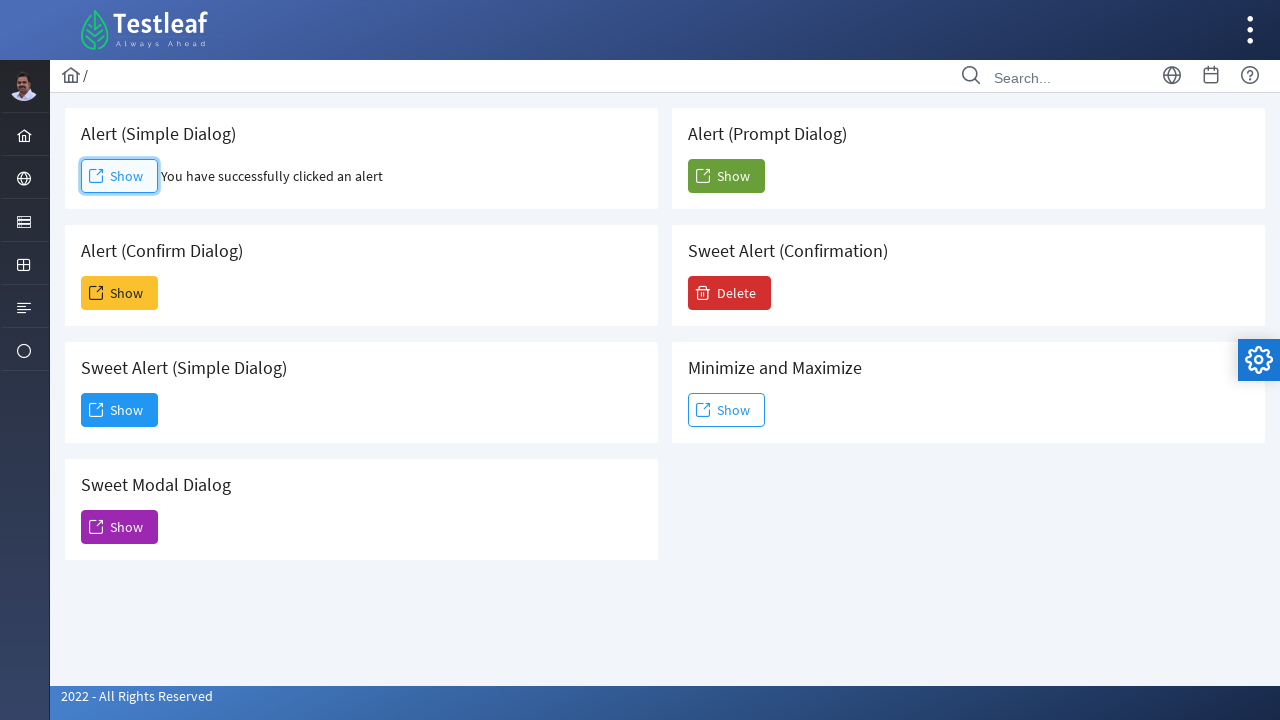

Clicked the fifth 'Show' button to trigger prompt alert at (726, 176) on xpath=(//span[text()='Show'])[5]
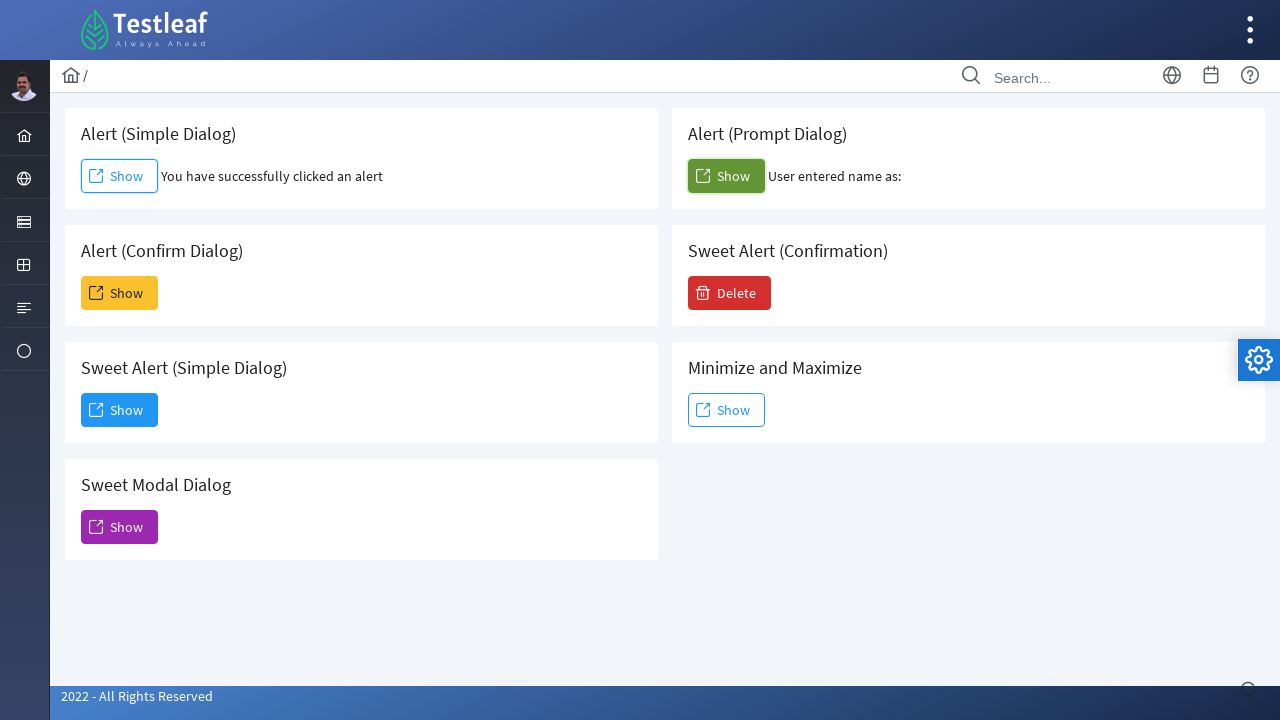

Set up dialog handler to input 'Testleaf' in prompt
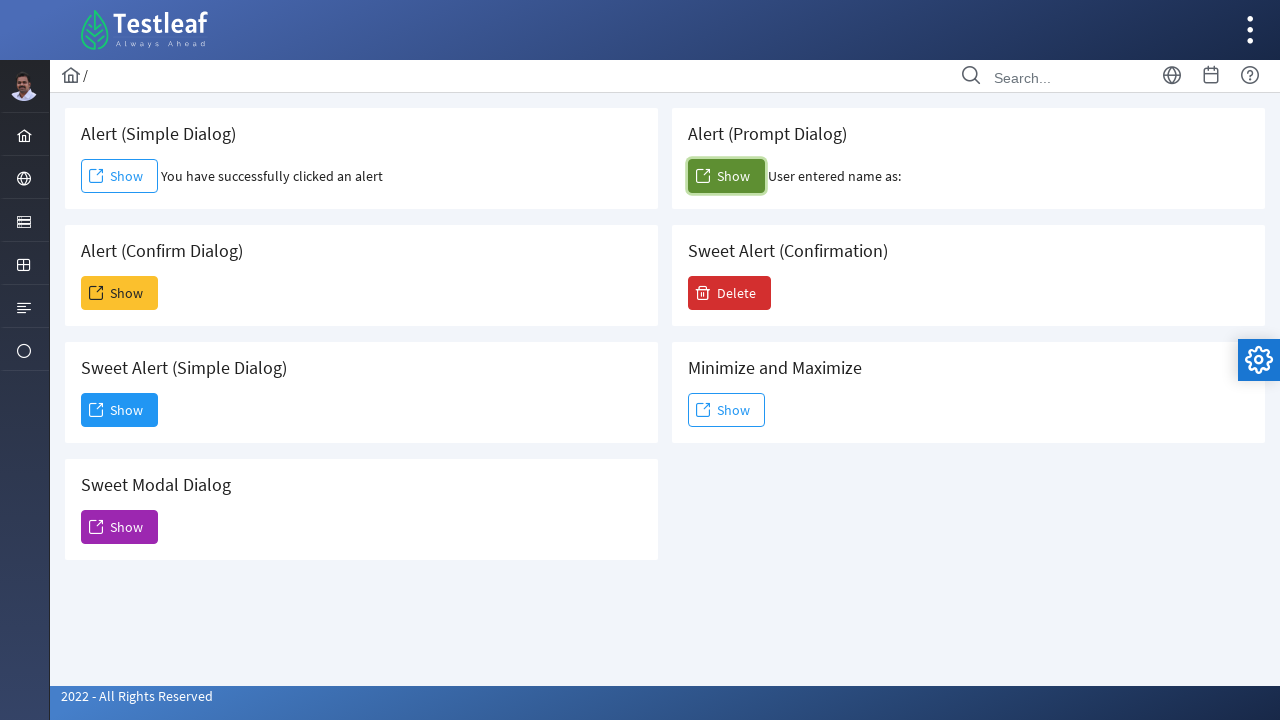

Waited for prompt result element to appear
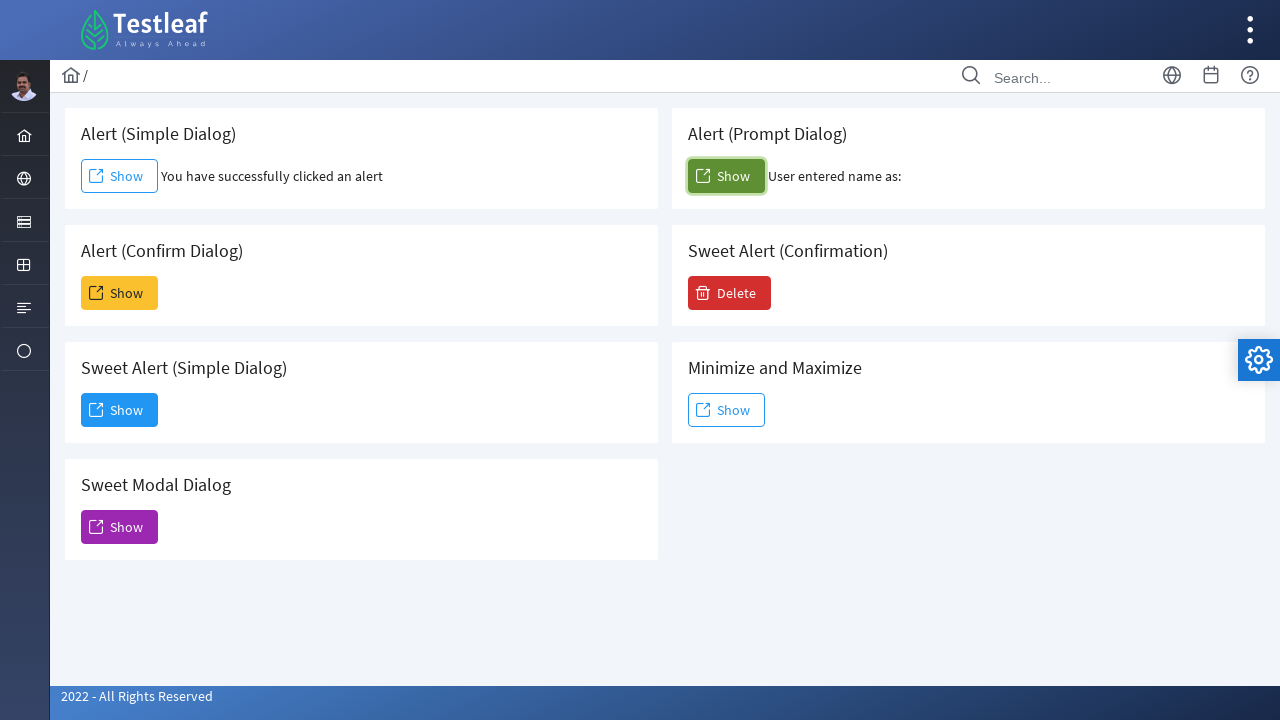

Retrieved prompt result: User entered name as: 
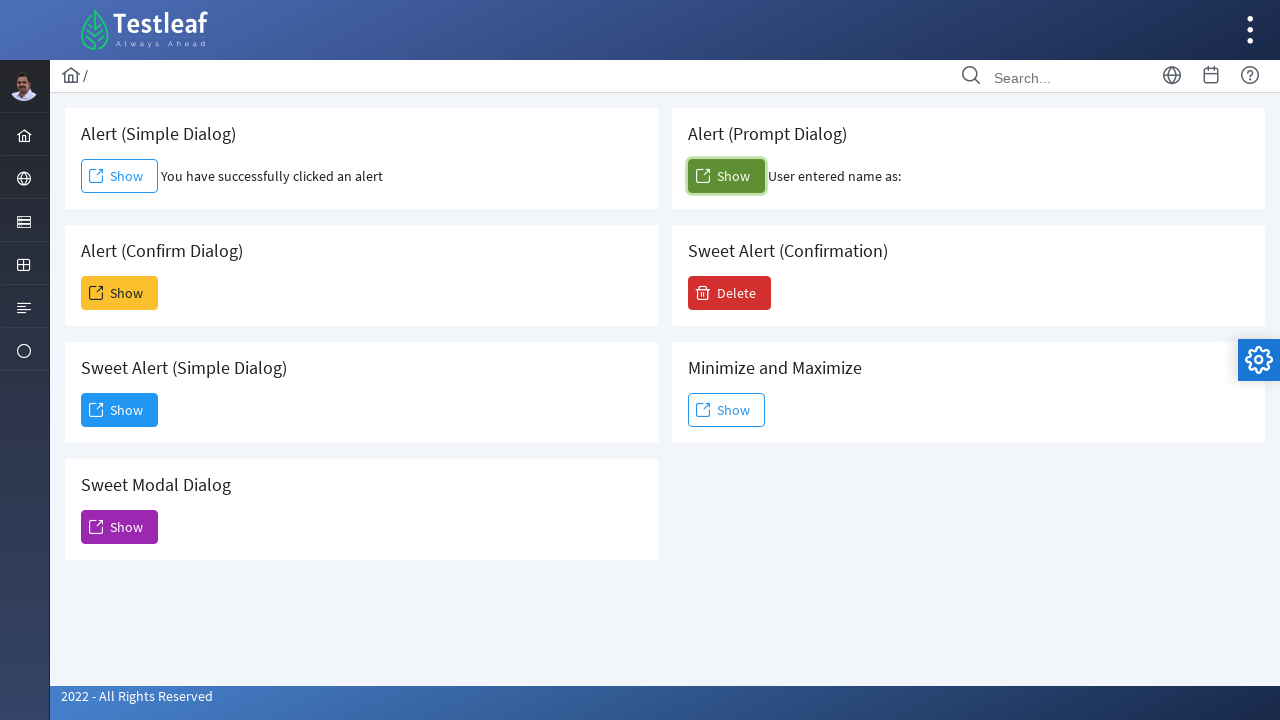

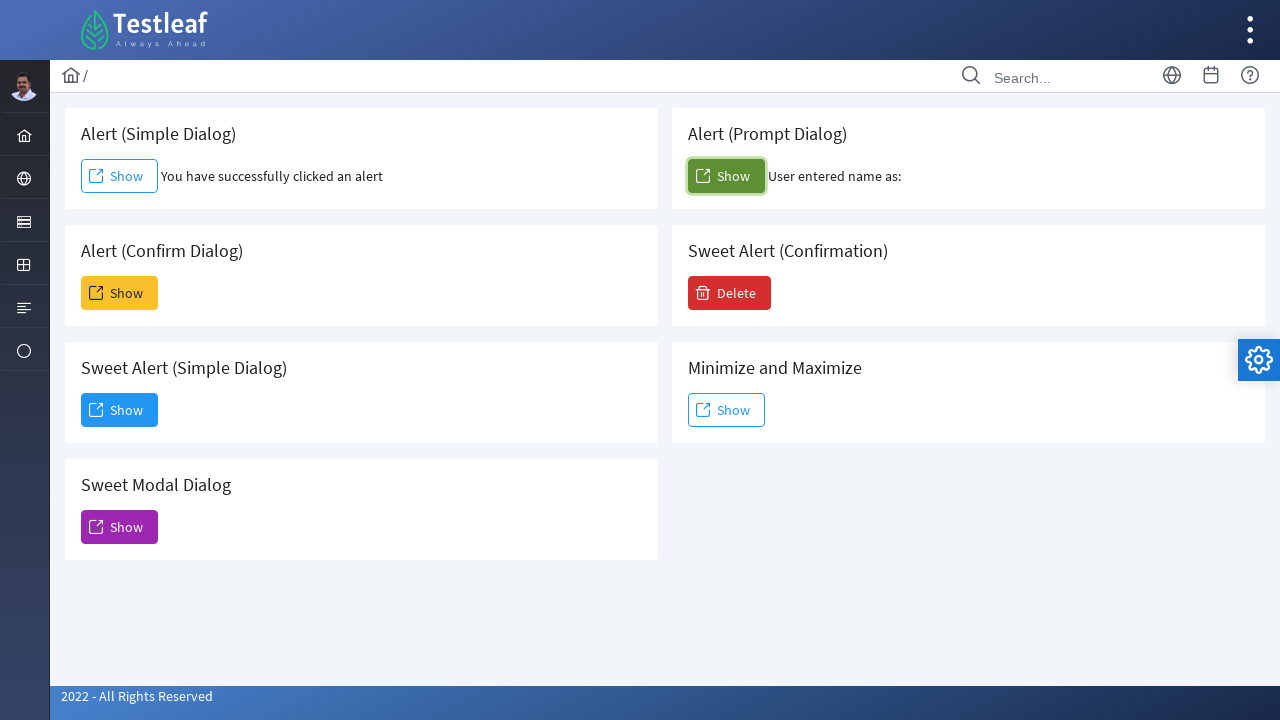